Tests JavaScript alert handling by triggering an alert, reading its text, and accepting it

Starting URL: https://the-internet.herokuapp.com/javascript_alerts

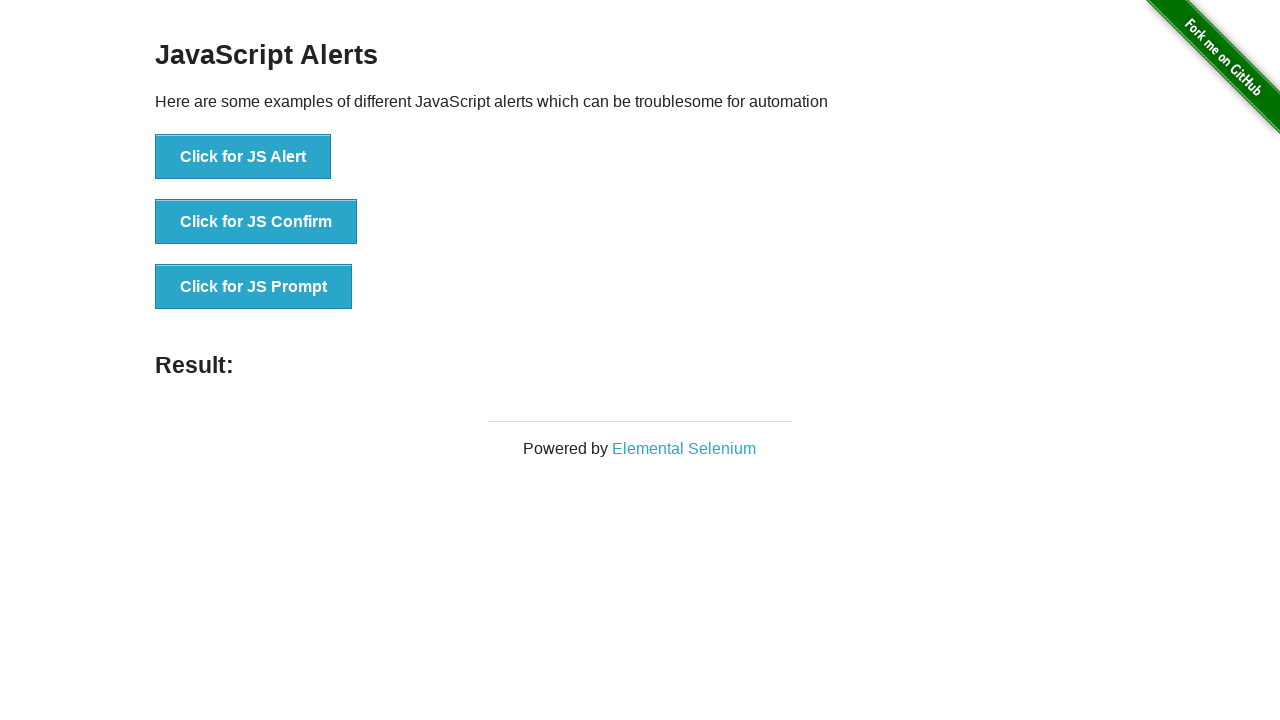

Clicked 'Click for JS Alert' button to trigger JavaScript alert at (243, 157) on xpath=//button[text()='Click for JS Alert']
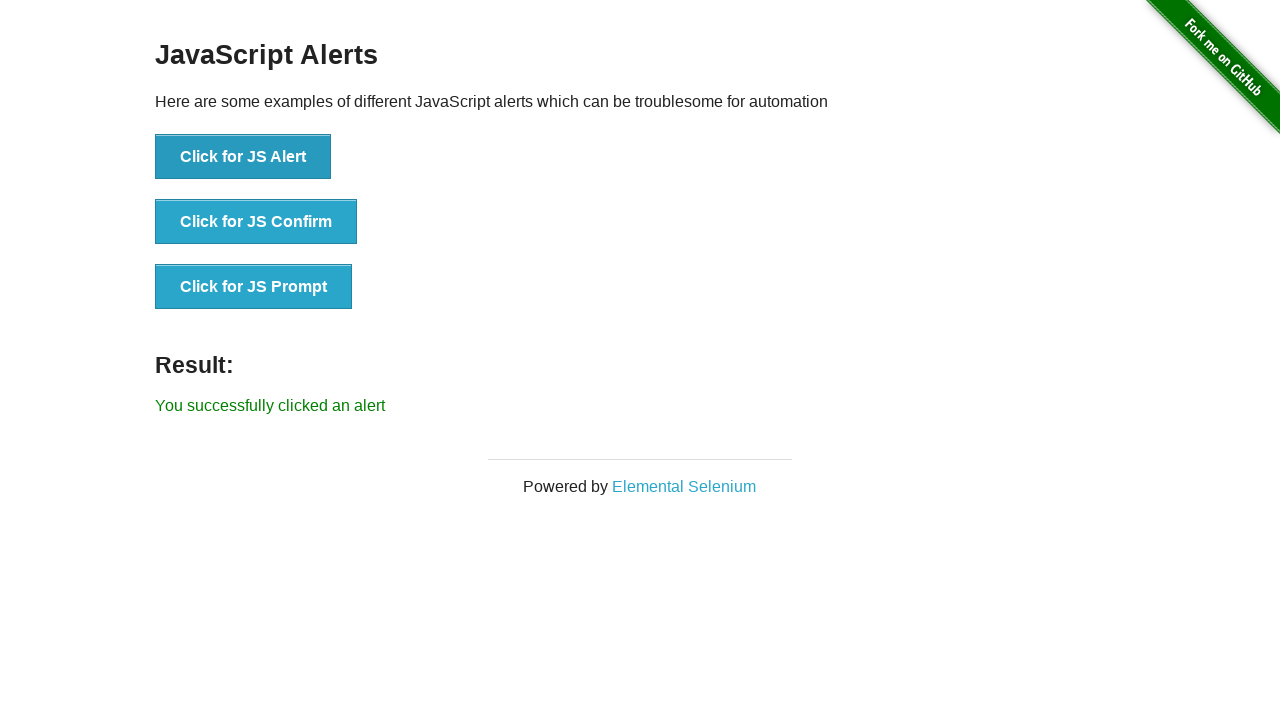

Set up dialog handler to accept alerts
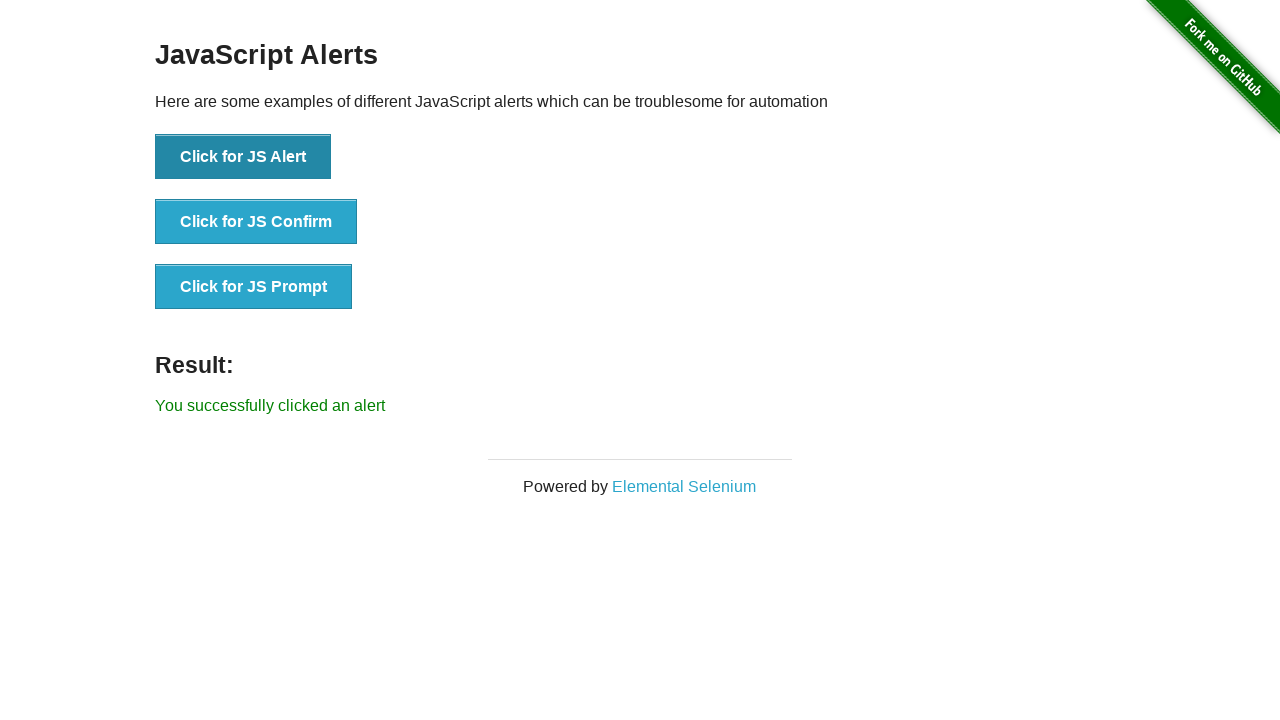

Set up one-time dialog handler to accept the next alert
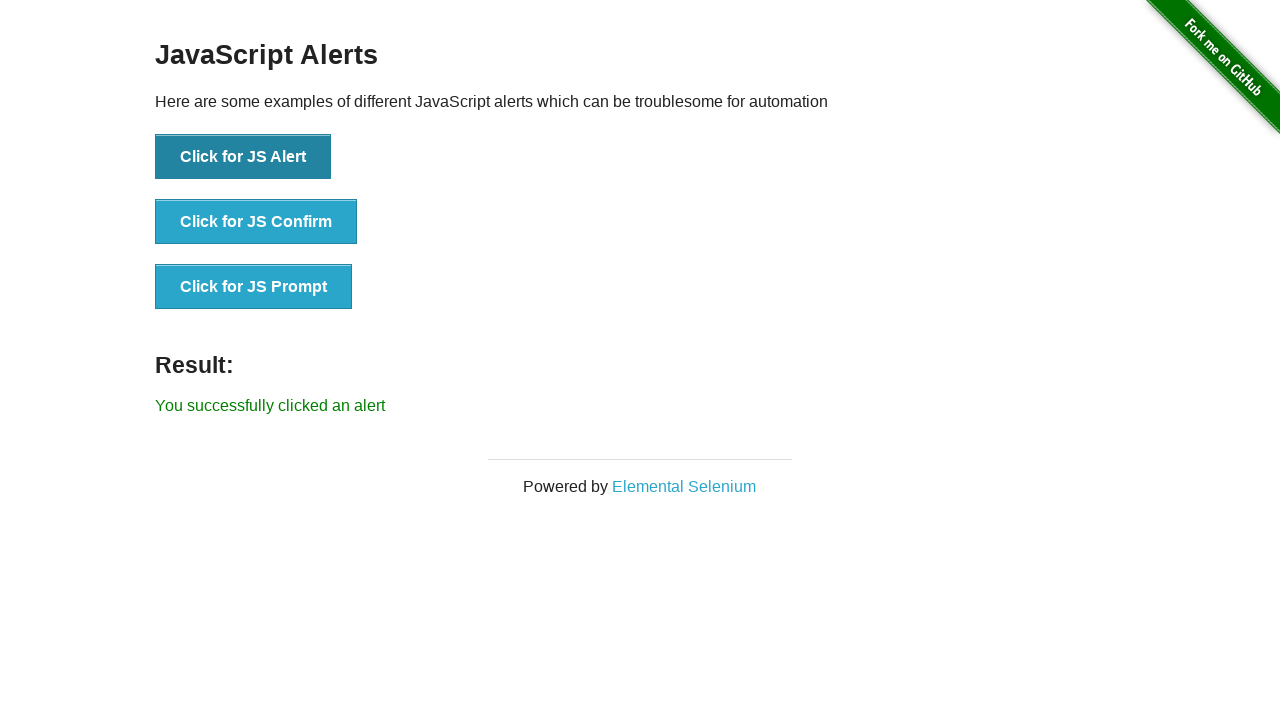

Clicked 'Click for JS Alert' button to trigger alert and accepted it at (243, 157) on xpath=//button[text()='Click for JS Alert']
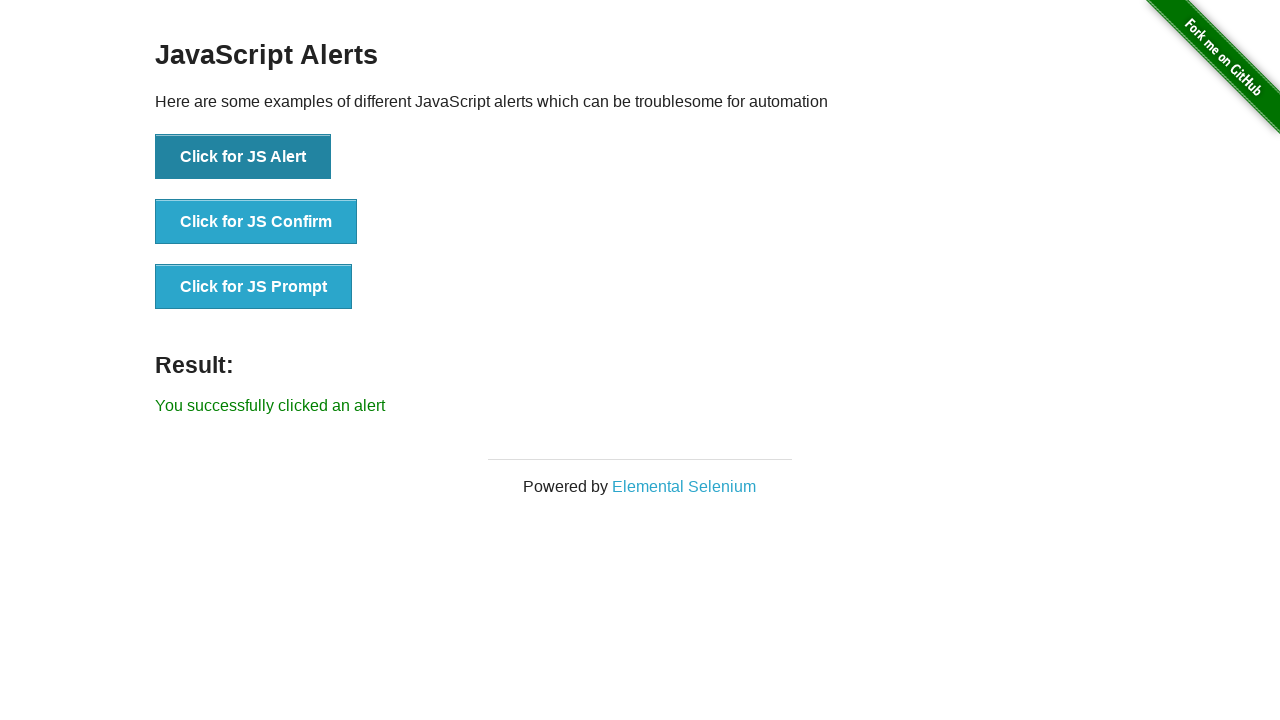

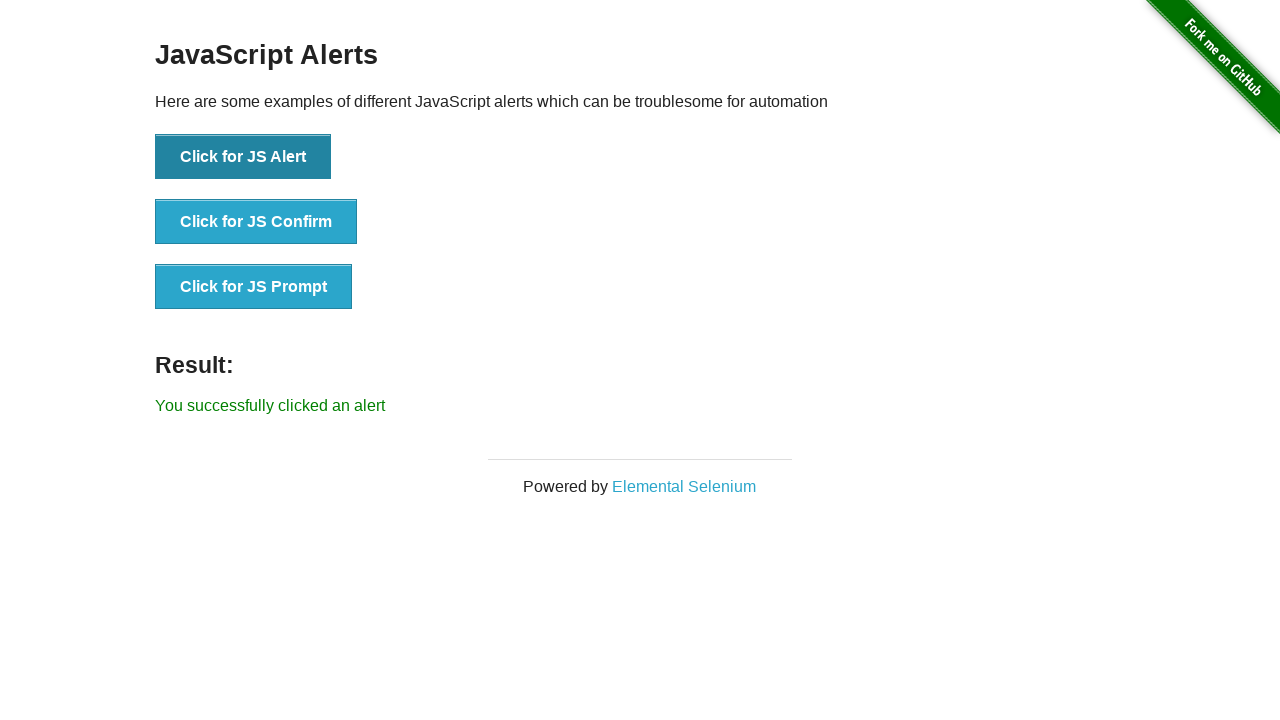